Tests interacting with Shadow DOM elements by scrolling to a specific div and entering text into a nested shadow root input field

Starting URL: https://selectorshub.com/xpath-practice-page/

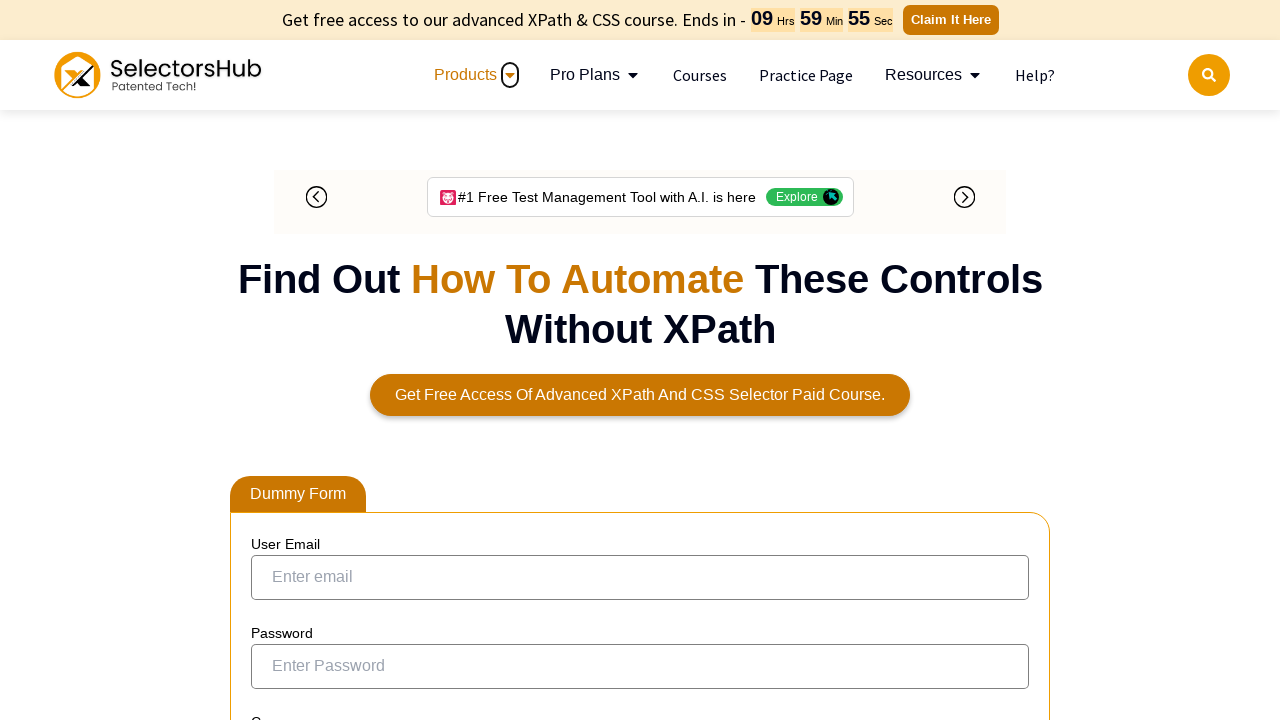

Scrolled username div into view
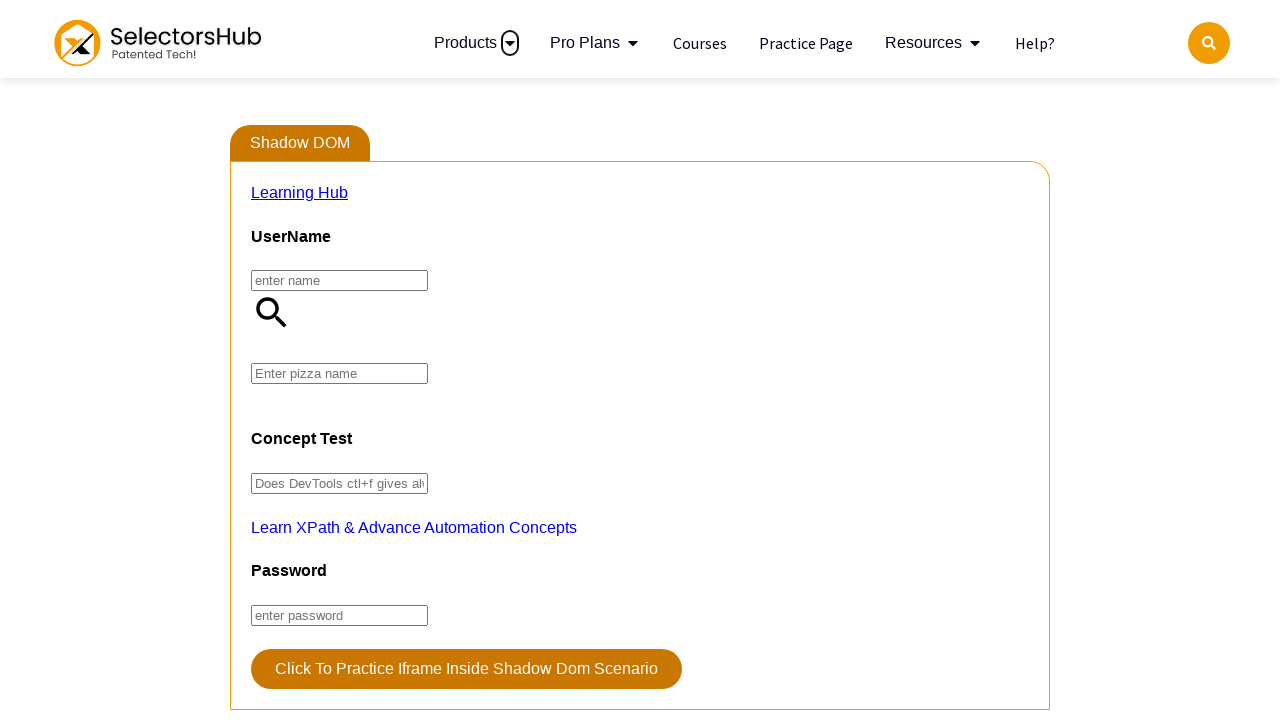

Set pizza input value to 'farmhouse' in shadow DOM
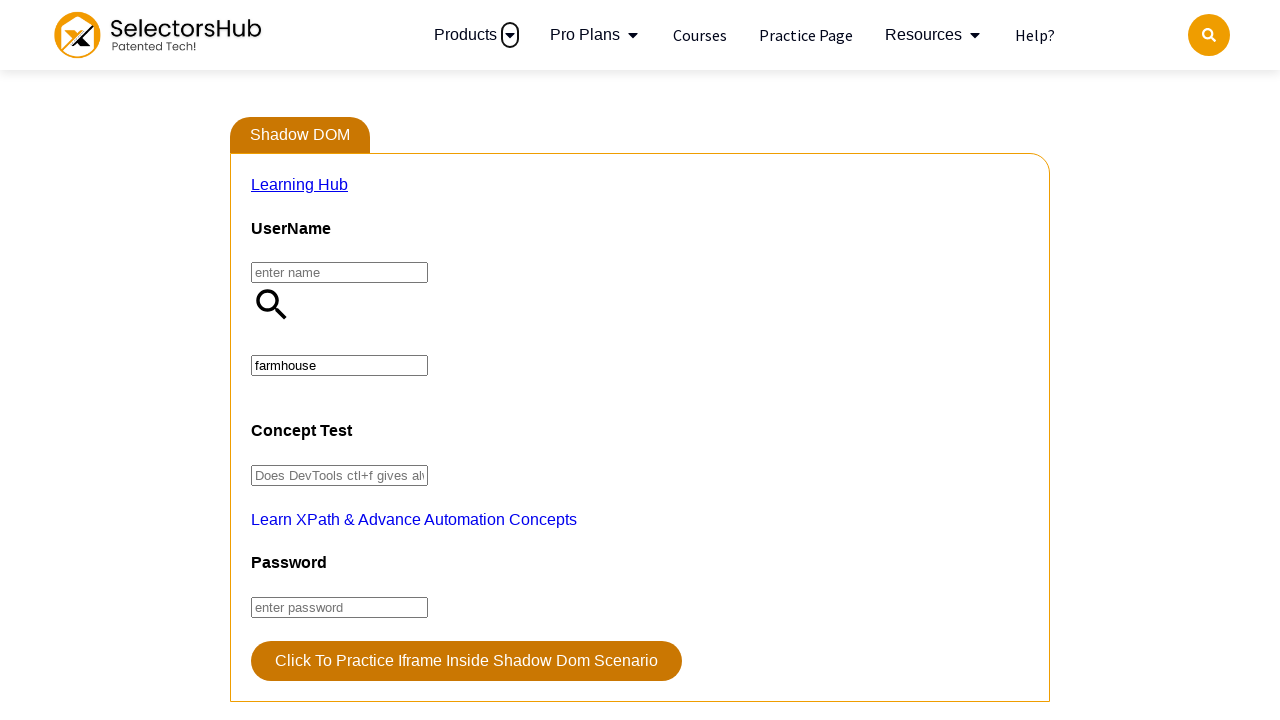

Dispatched input event to register value in shadow DOM pizza field
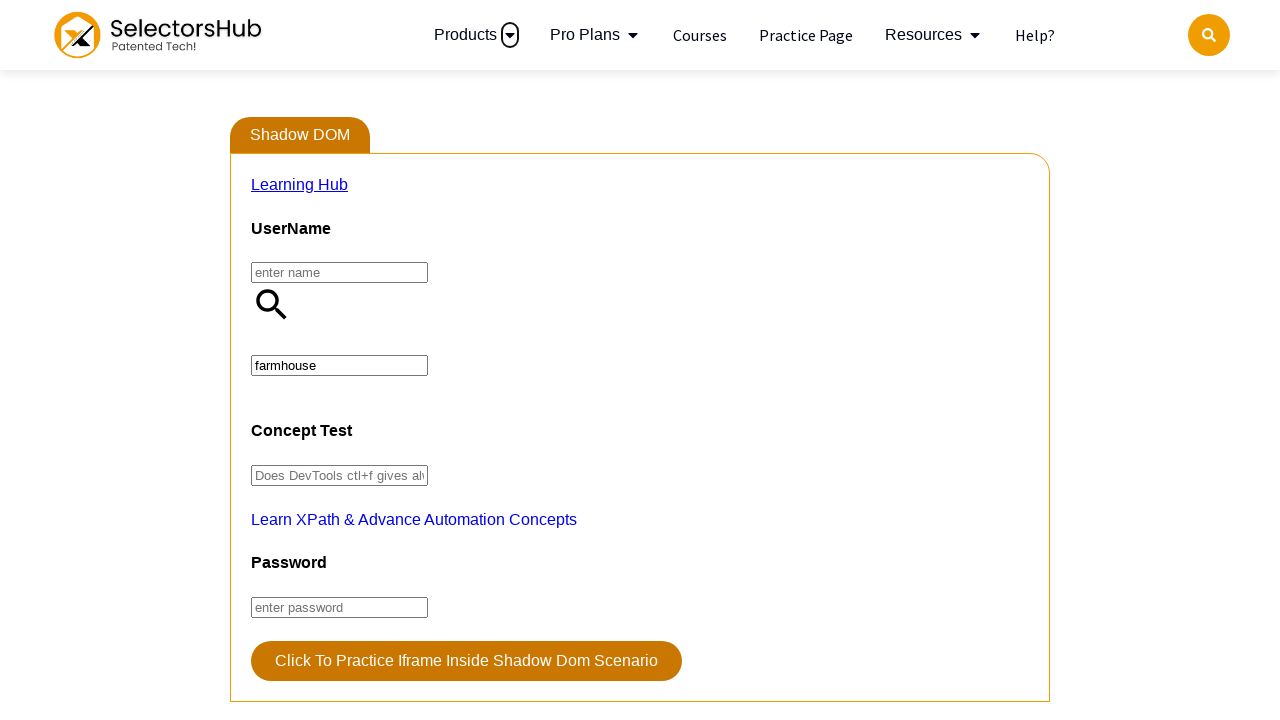

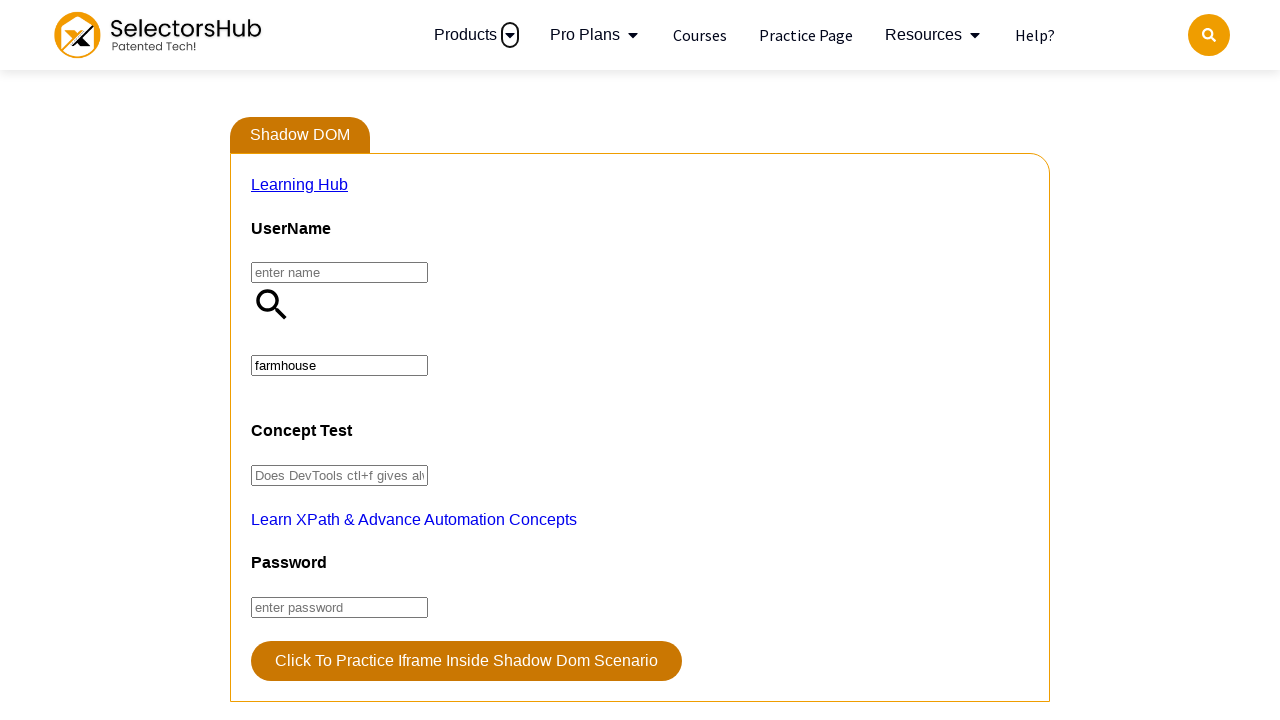